Tests table search functionality by entering "Rice" in the search field and verifying that filtered results are displayed correctly

Starting URL: https://rahulshettyacademy.com/seleniumPractise/#/offers

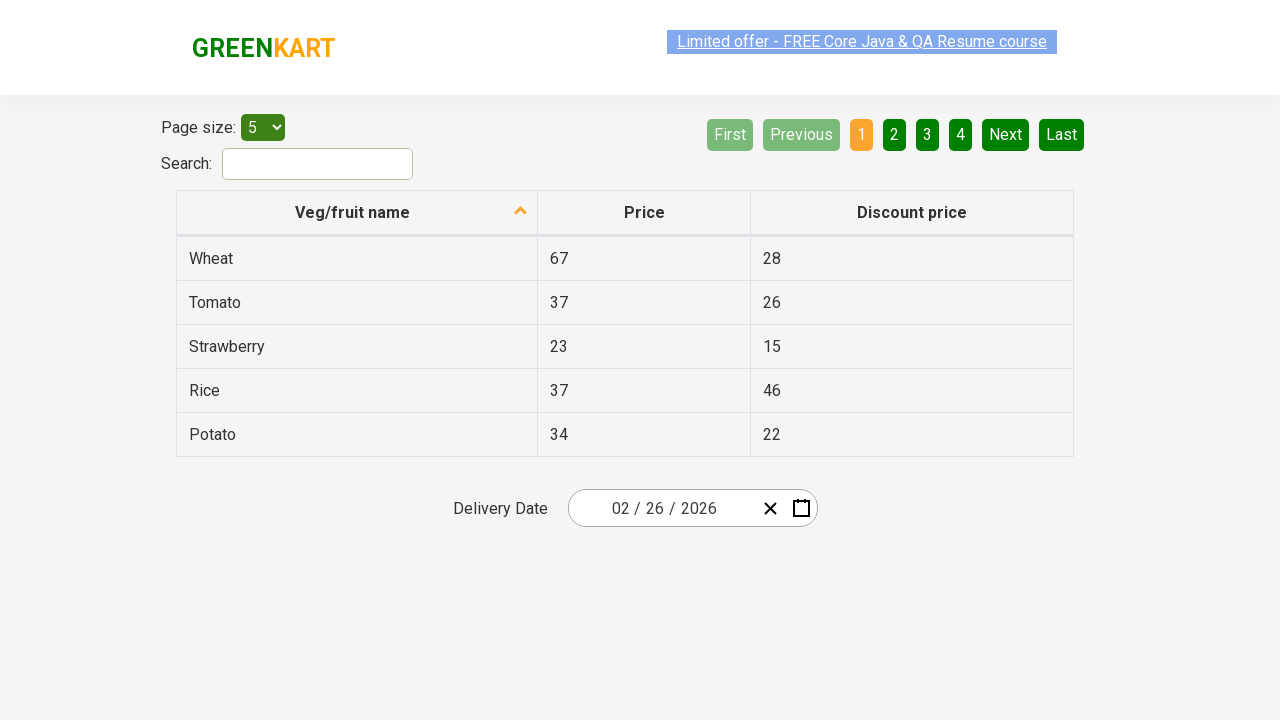

Entered 'Rice' in the search field on #search-field
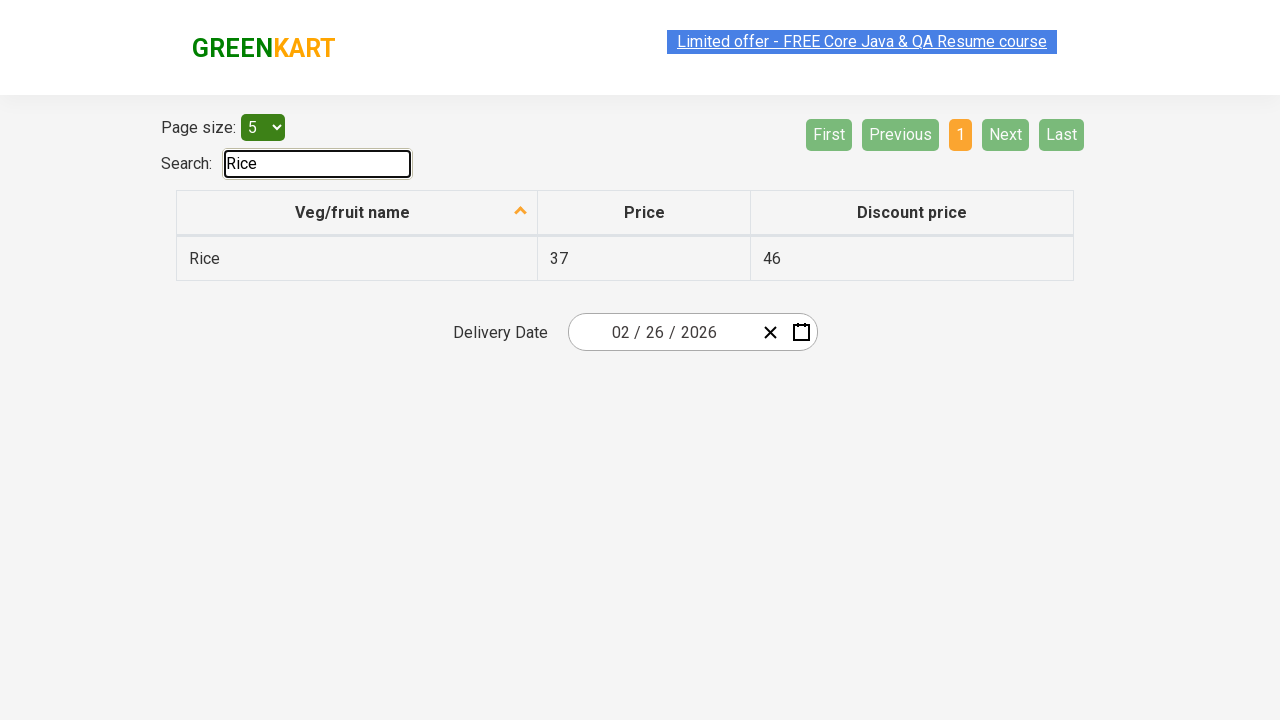

Waited 1 second for table to filter results
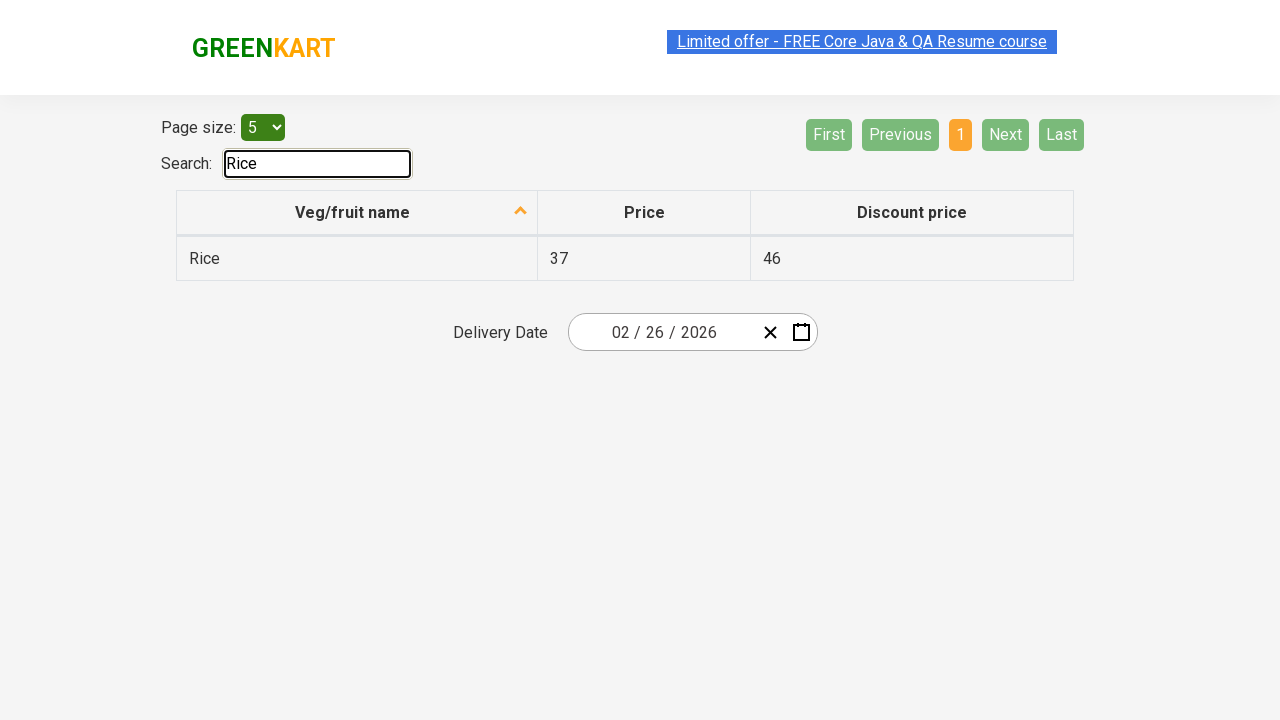

Retrieved all table cells from first column
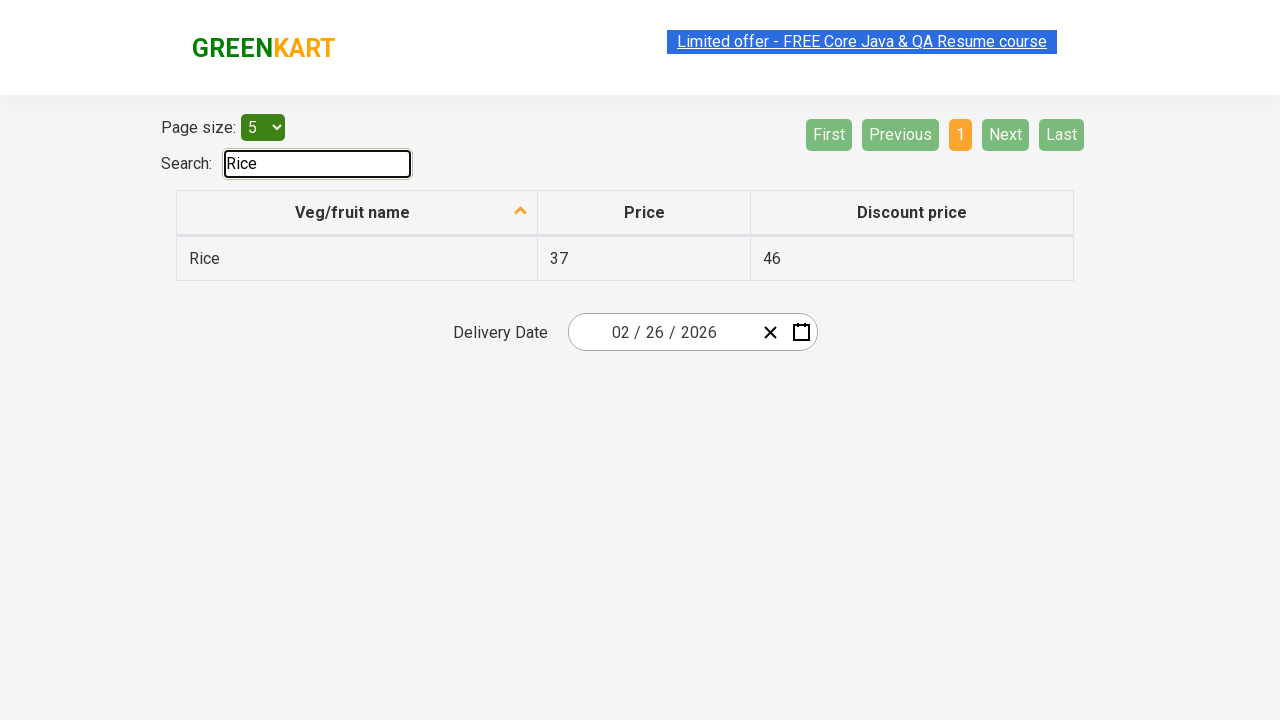

Filtered table cells containing 'Rice': 1 results found
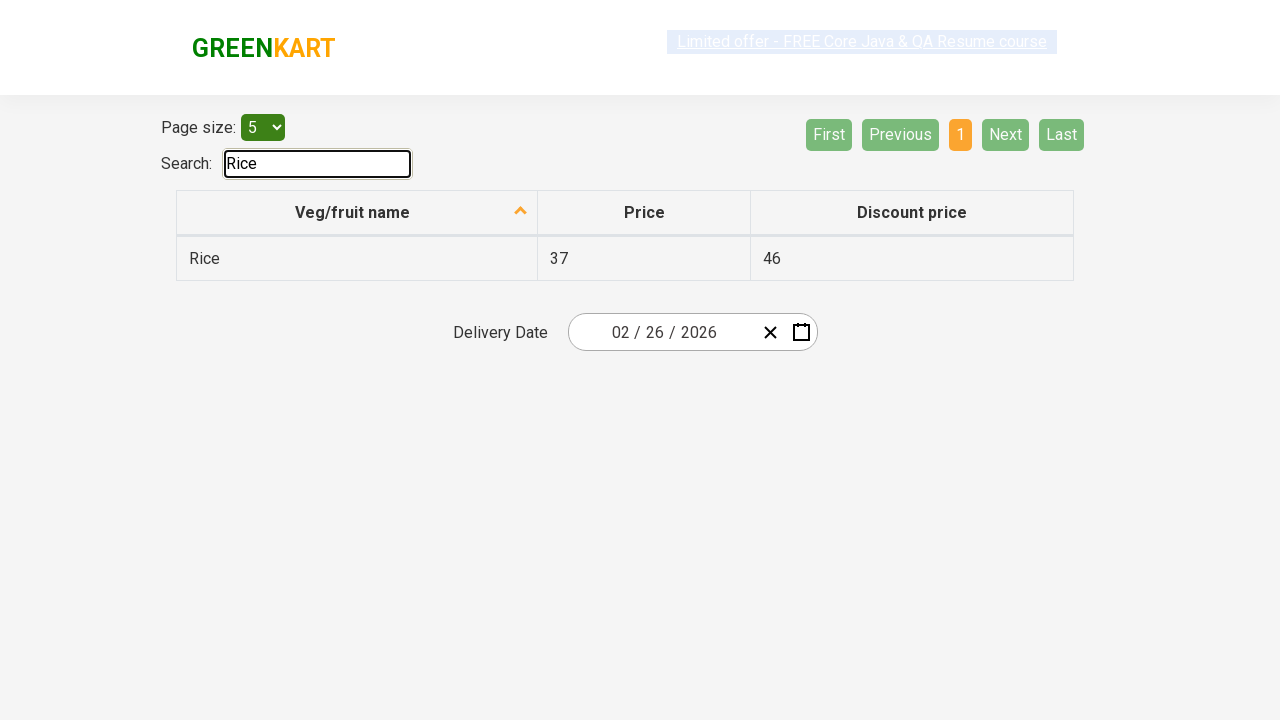

Verified that all visible rows contain the search term 'Rice'
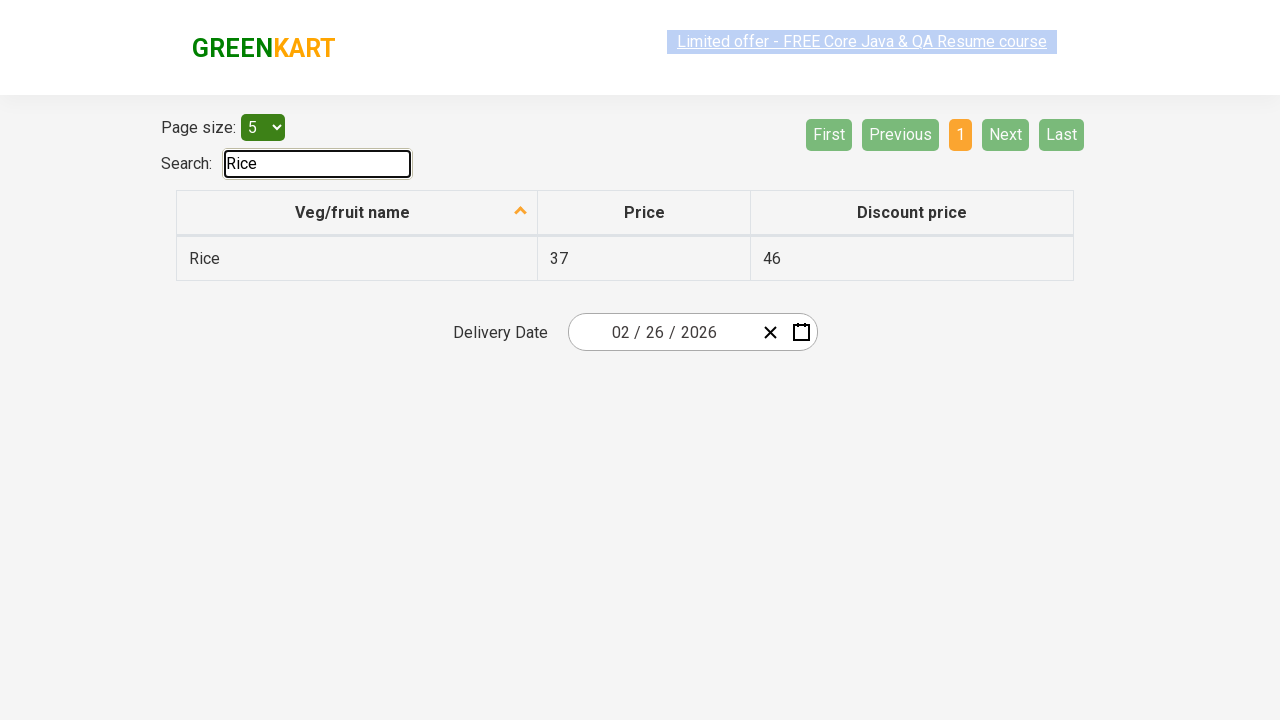

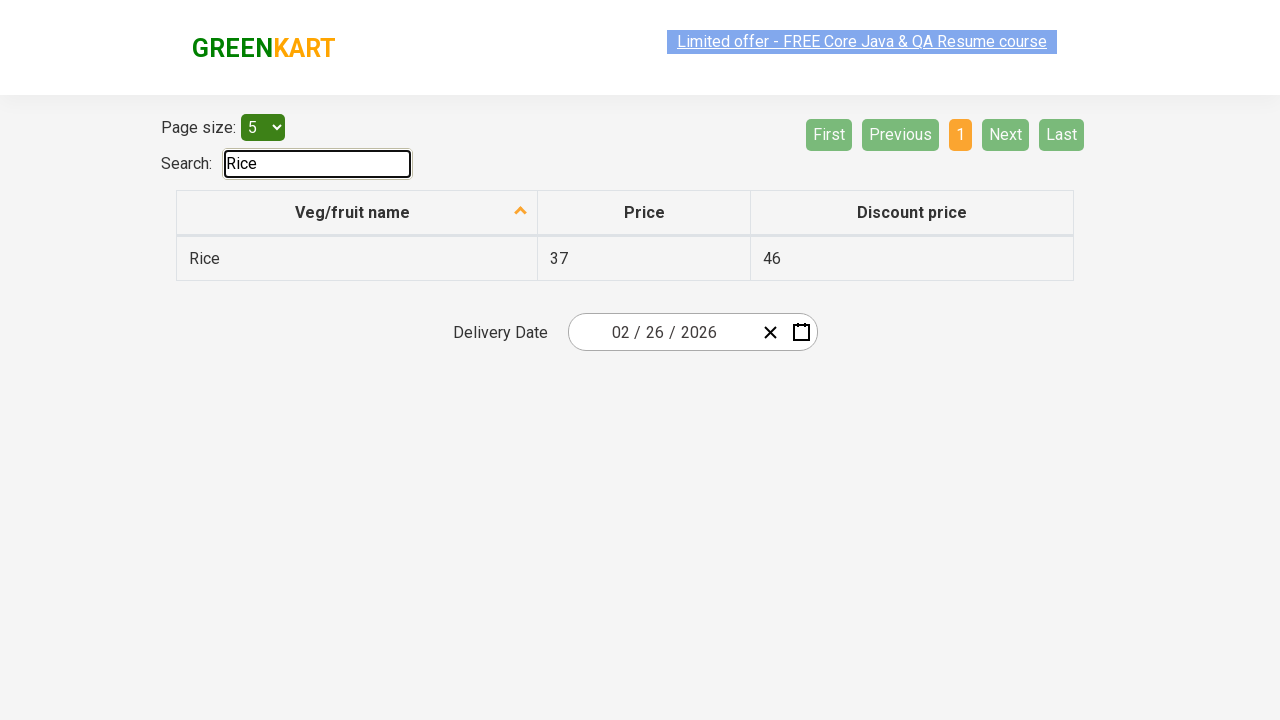